Tests a web calculator application by performing multiple arithmetic operations: addition (4+5), subtraction with the result minus 1, multiplication by 2, and division by 0.

Starting URL: https://safatelli.github.io/tp-test-logiciel/assets/calc.html

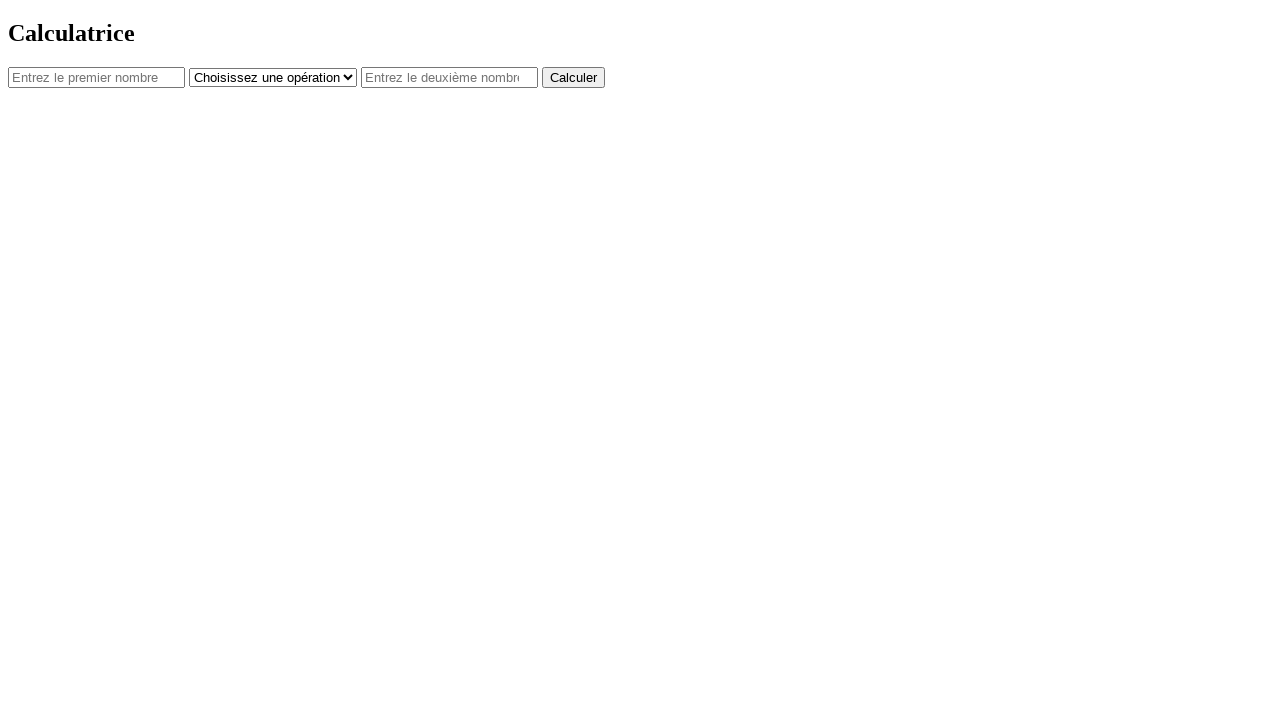

Set viewport size to 575x812
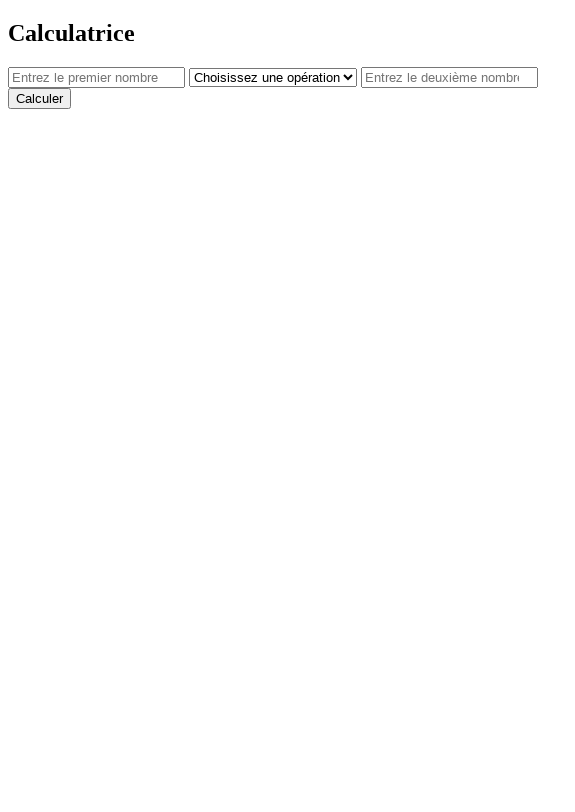

Clicked first number input field at (96, 77) on #num1
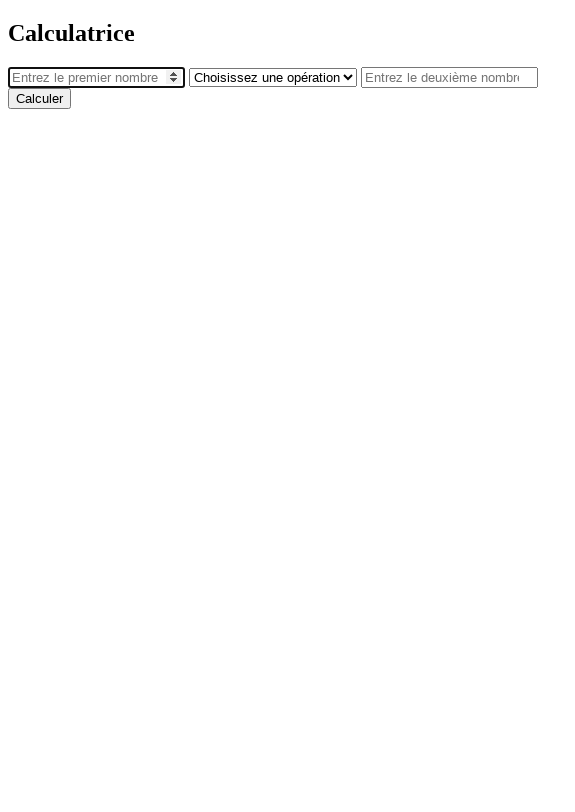

Entered 4 in first number field on #num1
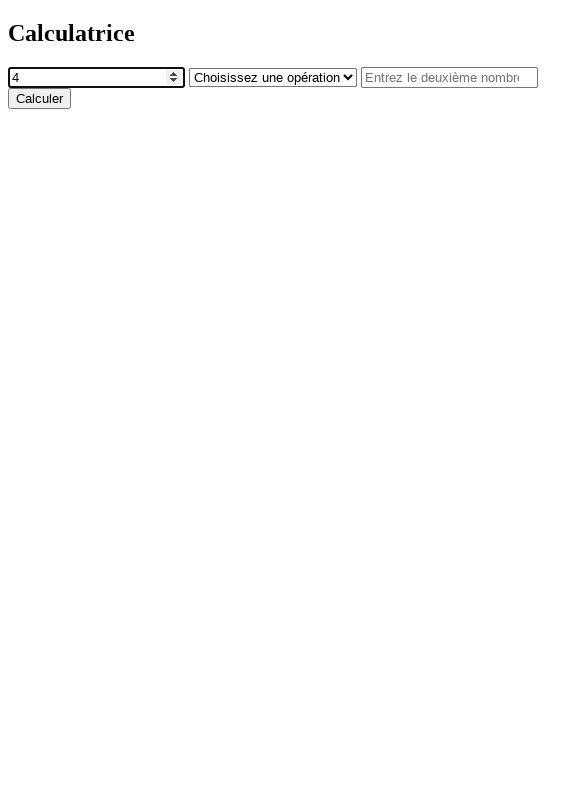

Clicked operator dropdown at (273, 77) on #operator
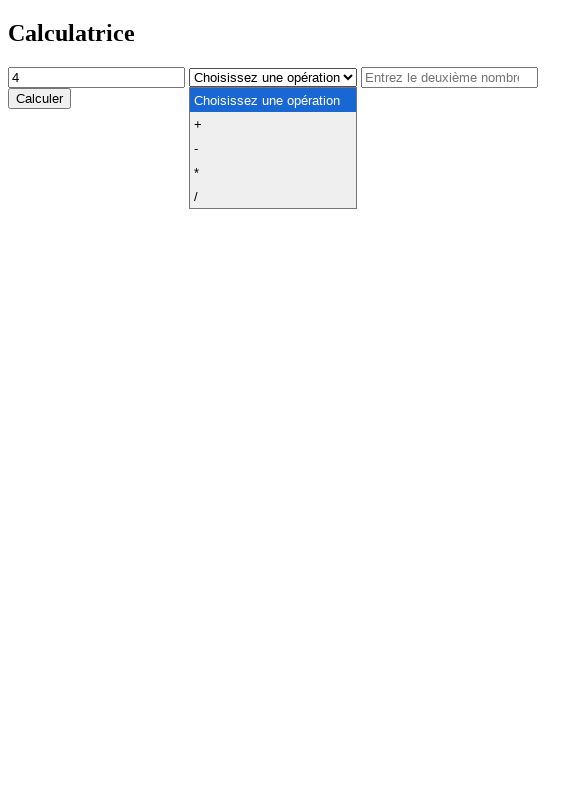

Selected + operator on #operator
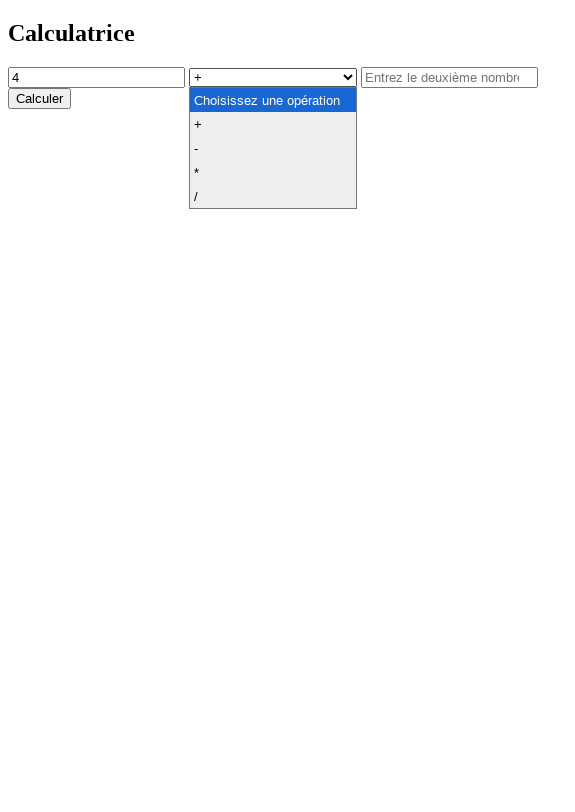

Clicked second number input field at (450, 77) on #num2
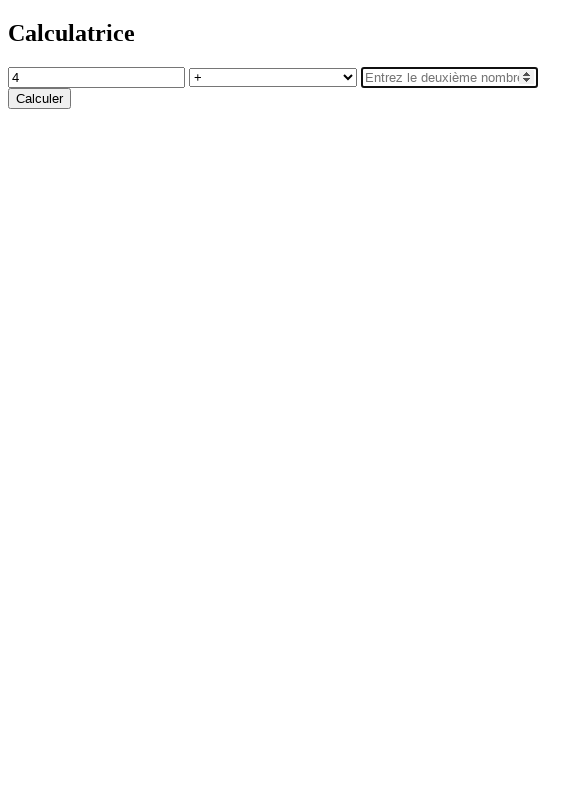

Entered 5 in second number field on #num2
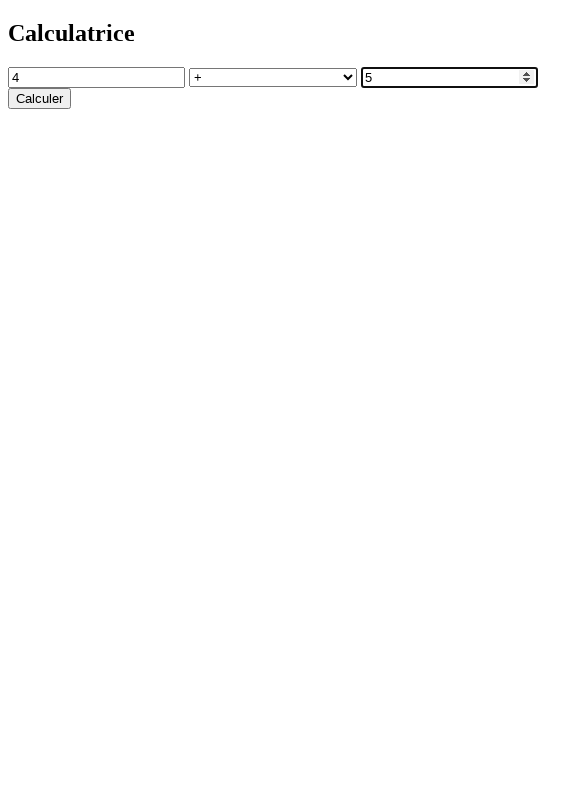

Clicked calculate button for addition (4 + 5) at (40, 98) on button
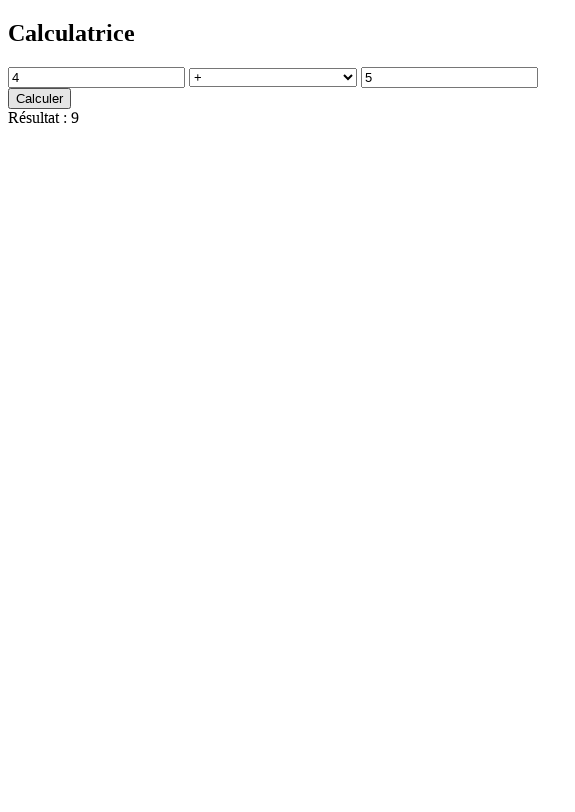

Clicked first number input field for subtraction at (96, 77) on #num1
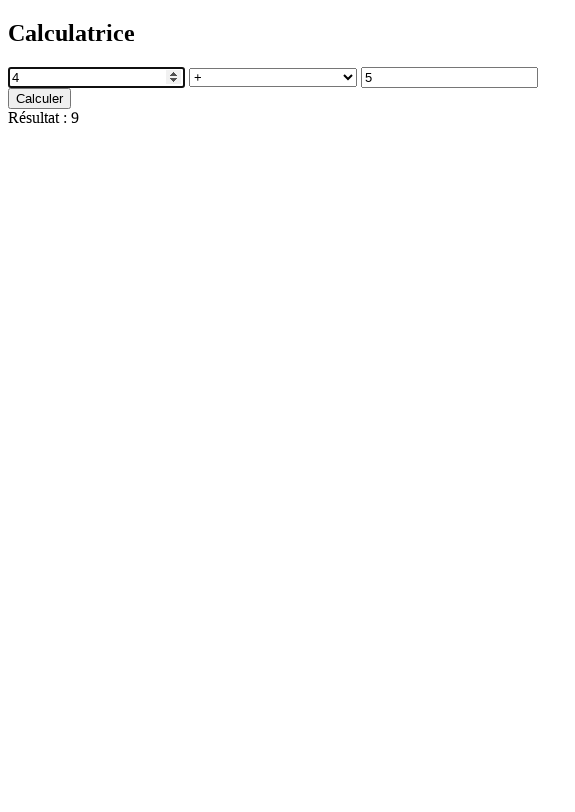

Clicked operator dropdown at (273, 77) on #operator
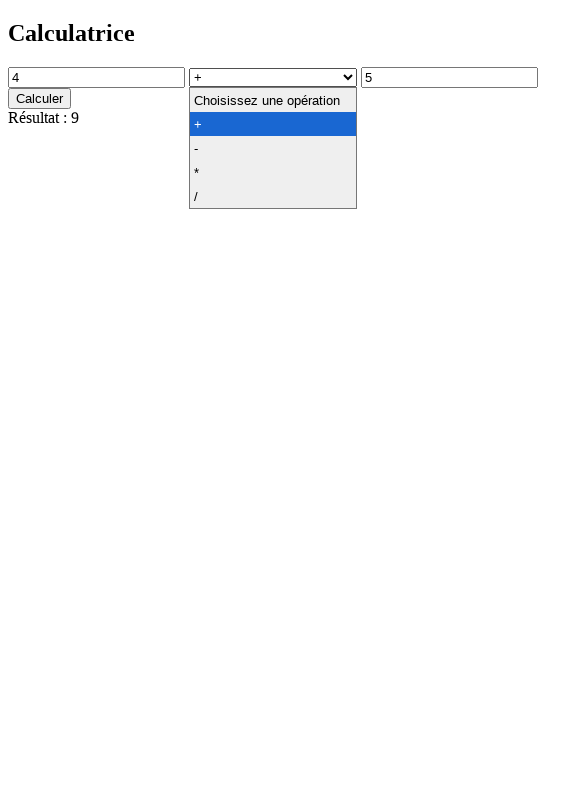

Selected - operator on #operator
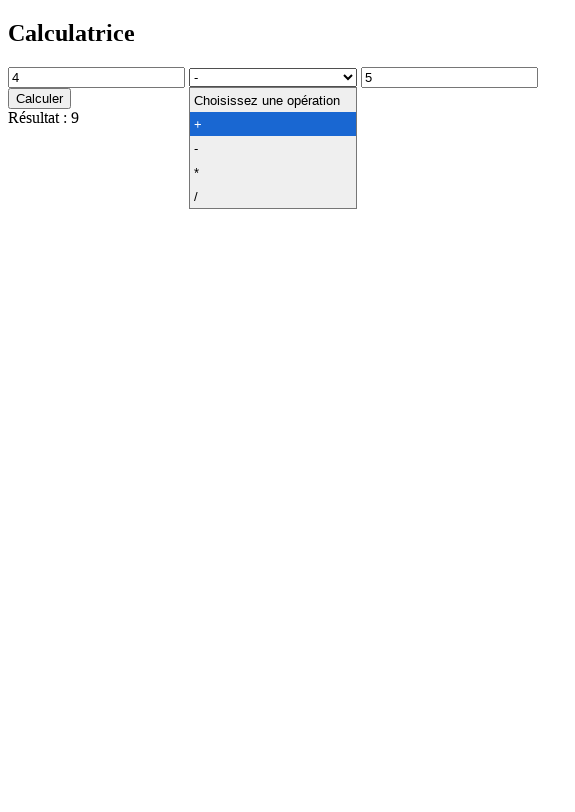

Clicked second number input field at (450, 77) on #num2
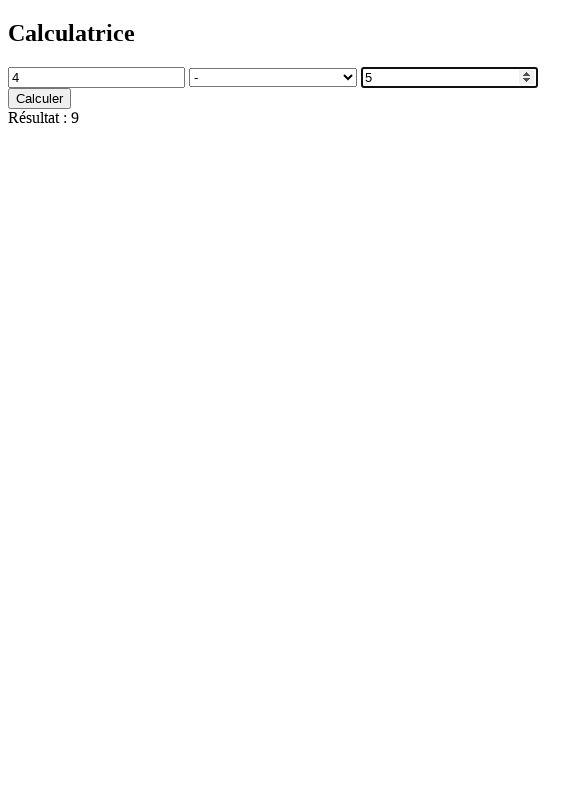

Entered 1 in second number field on #num2
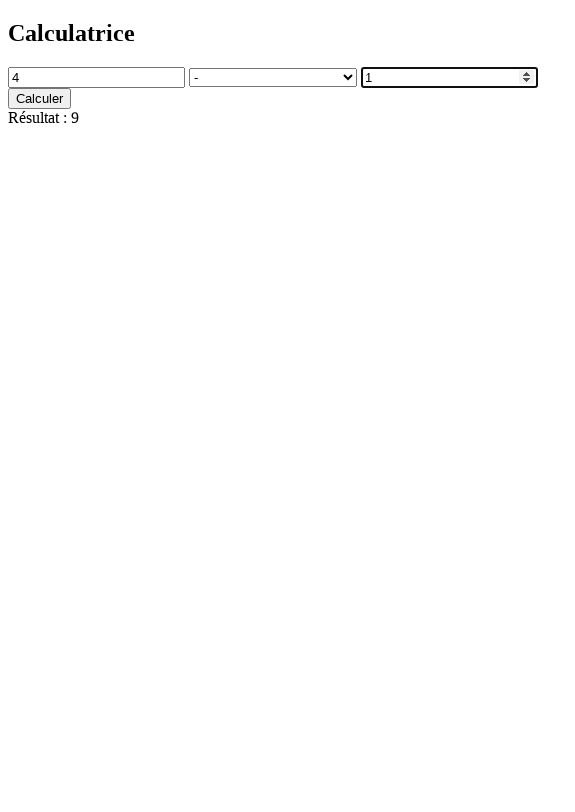

Clicked calculate button for subtraction (result - 1) at (40, 98) on button
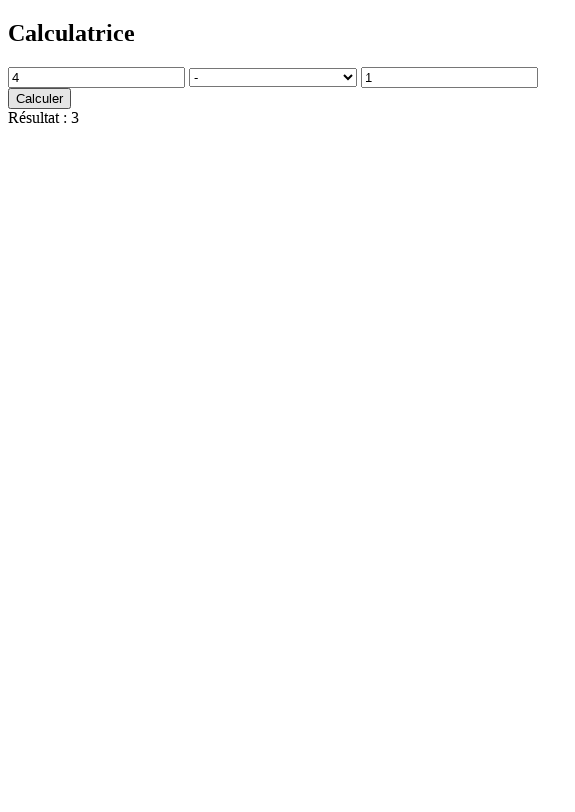

Clicked operator dropdown at (273, 77) on #operator
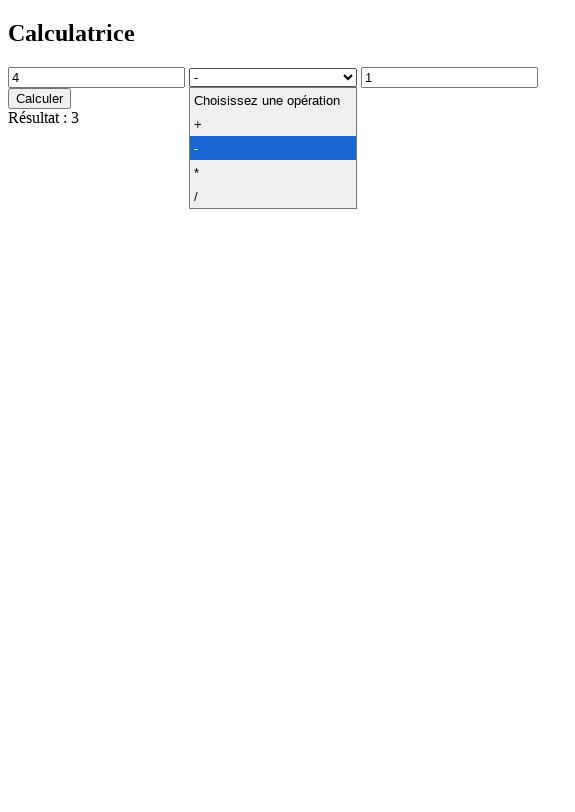

Selected * operator on #operator
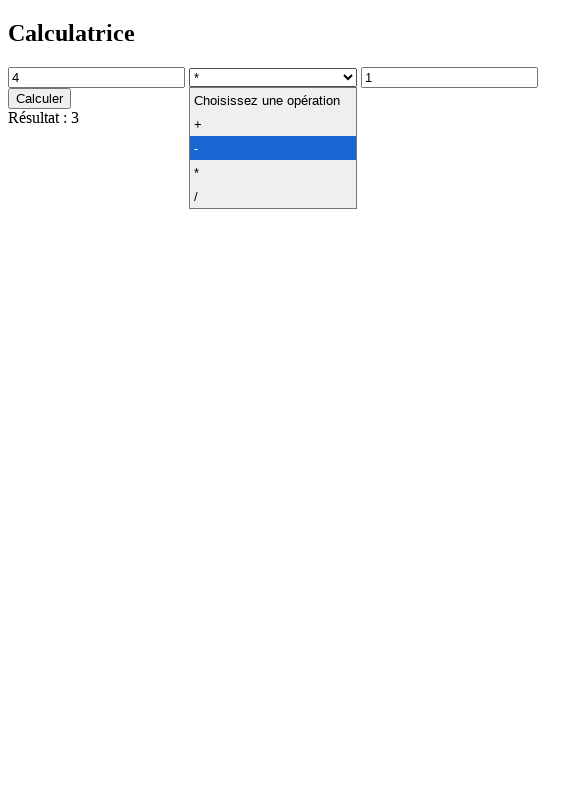

Clicked second number input field at (450, 77) on #num2
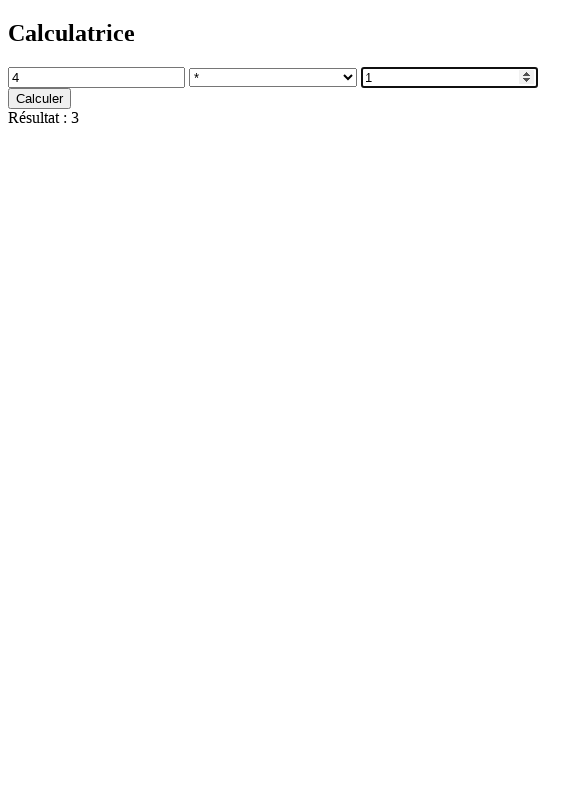

Entered 2 in second number field on #num2
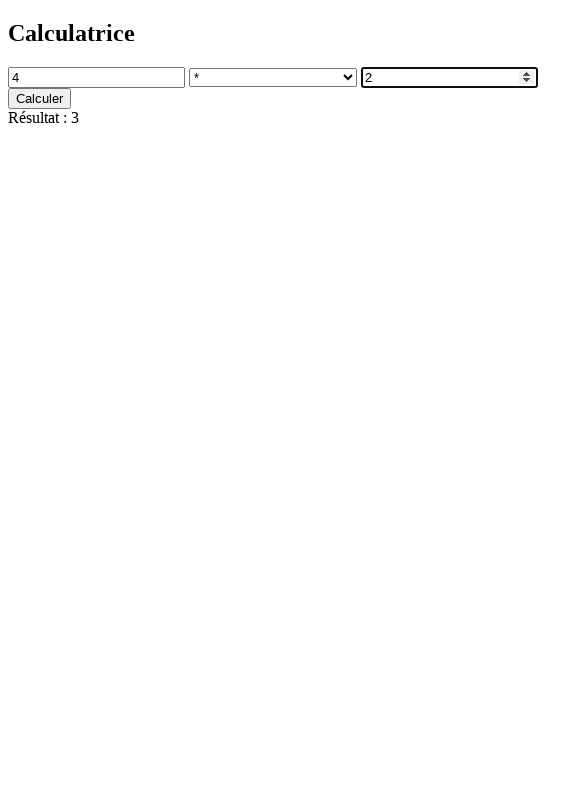

Clicked calculate button for multiplication (result * 2) at (40, 98) on button
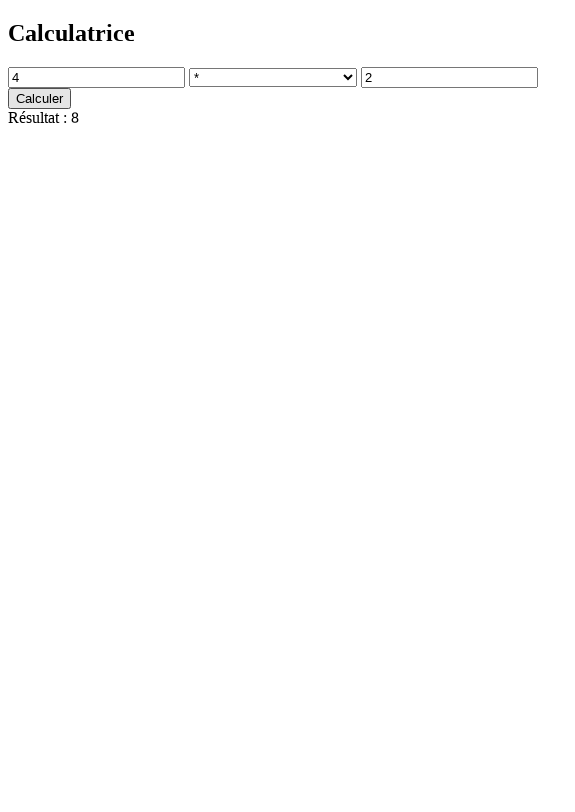

Clicked operator dropdown at (273, 77) on #operator
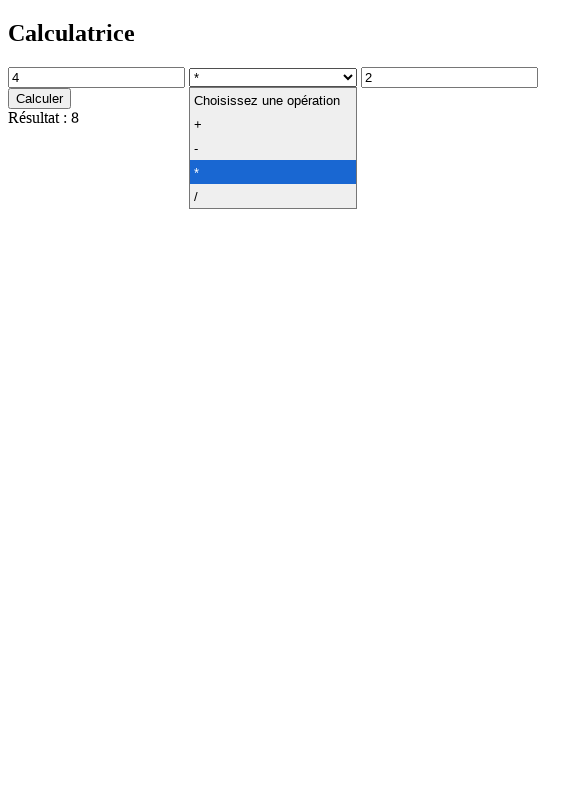

Selected / operator on #operator
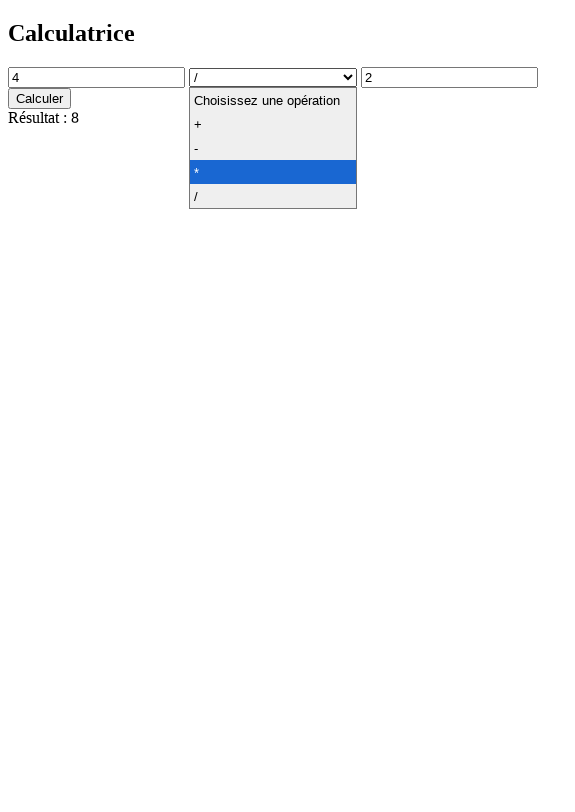

Clicked second number input field at (450, 77) on #num2
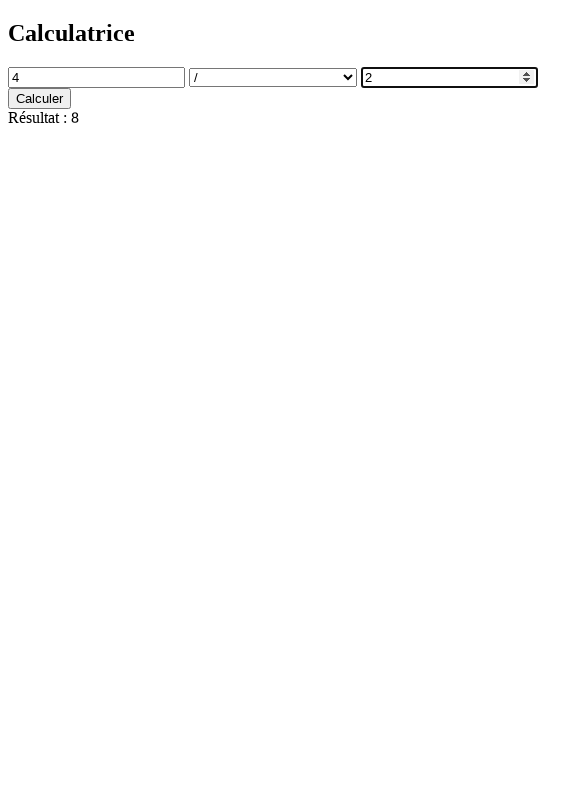

Entered 0 in second number field for division by zero test on #num2
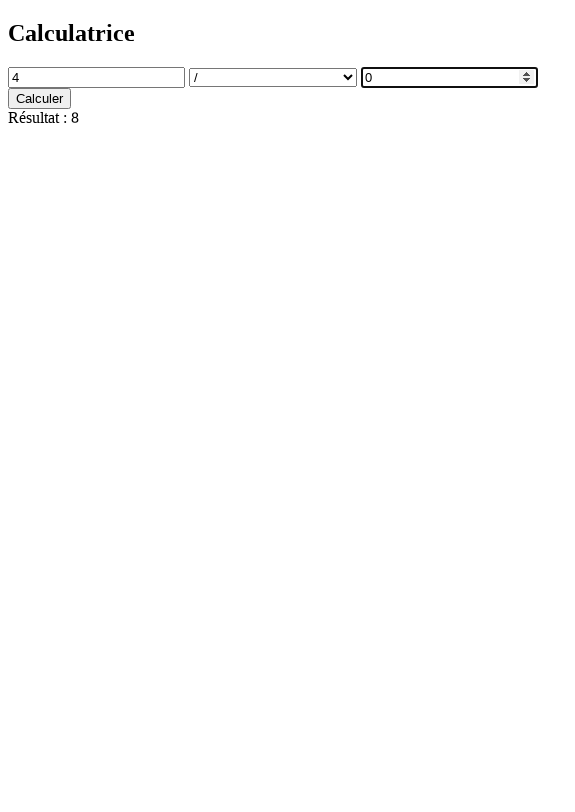

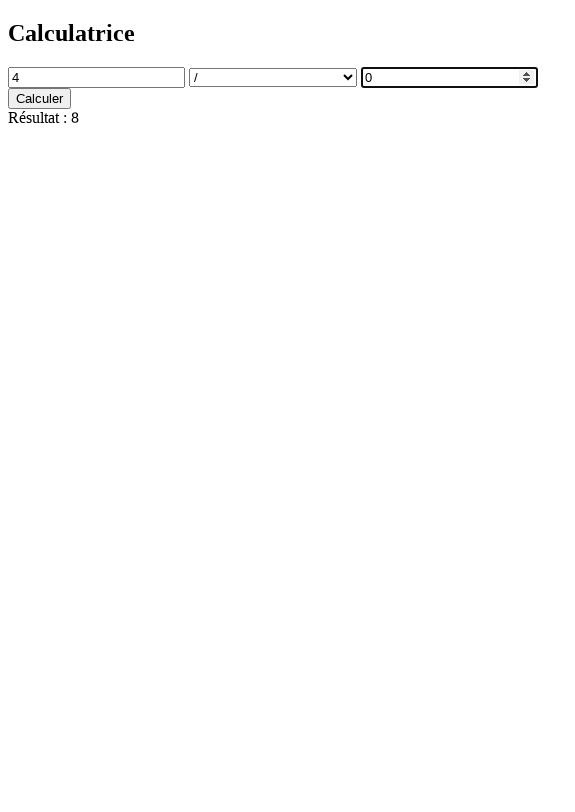